Tests opting out of A/B tests by first verifying the page shows an A/B test variation, then adding an opt-out cookie, refreshing the page, and confirming the page now shows "No A/B Test".

Starting URL: http://the-internet.herokuapp.com/abtest

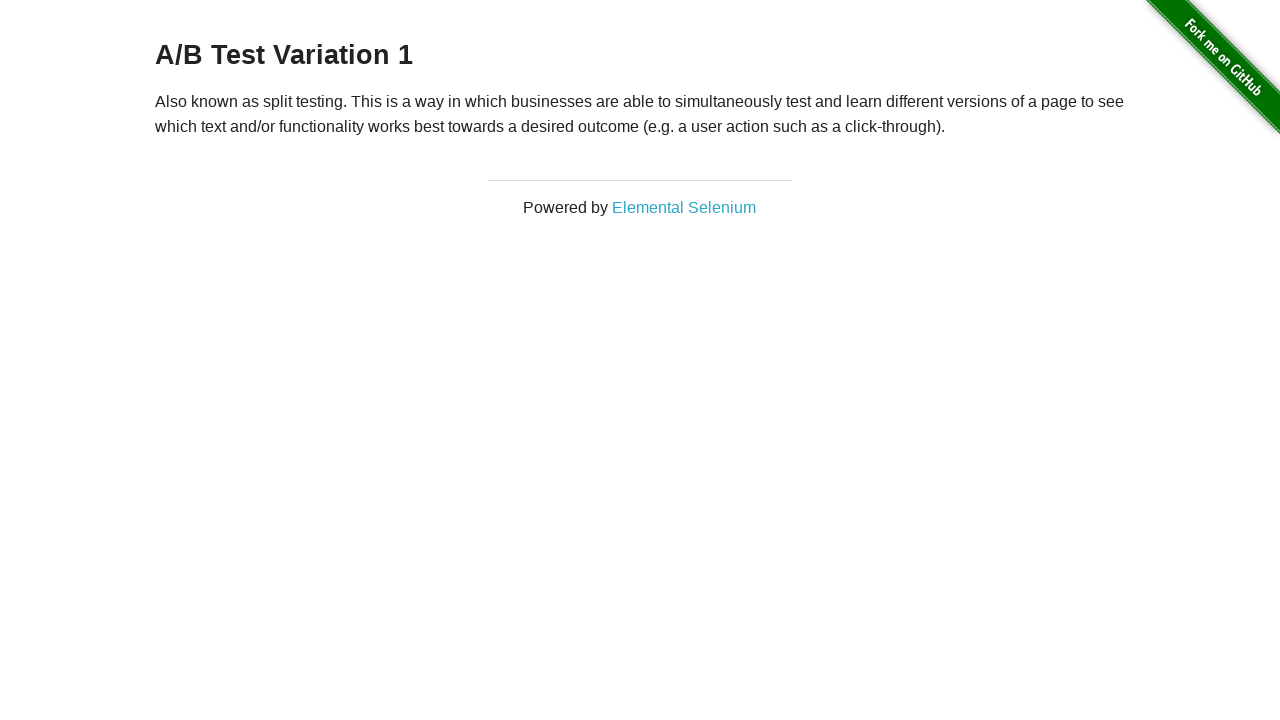

Located h3 heading element
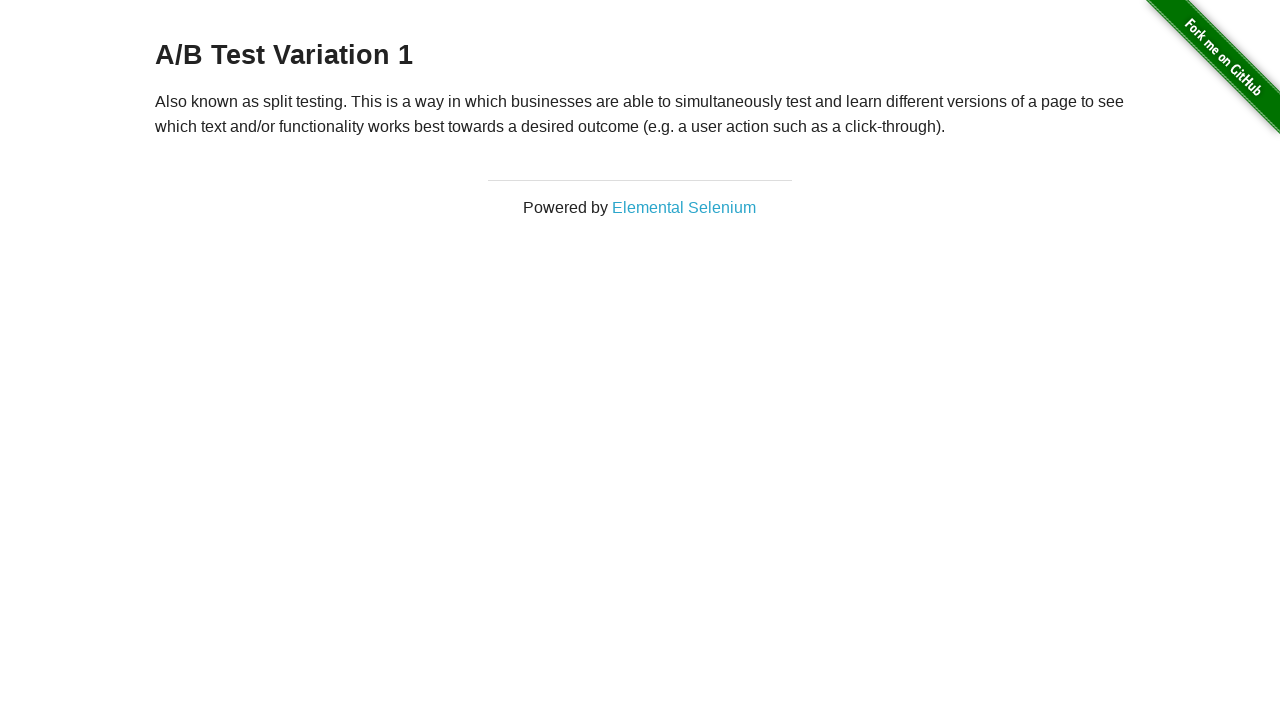

Retrieved heading text content
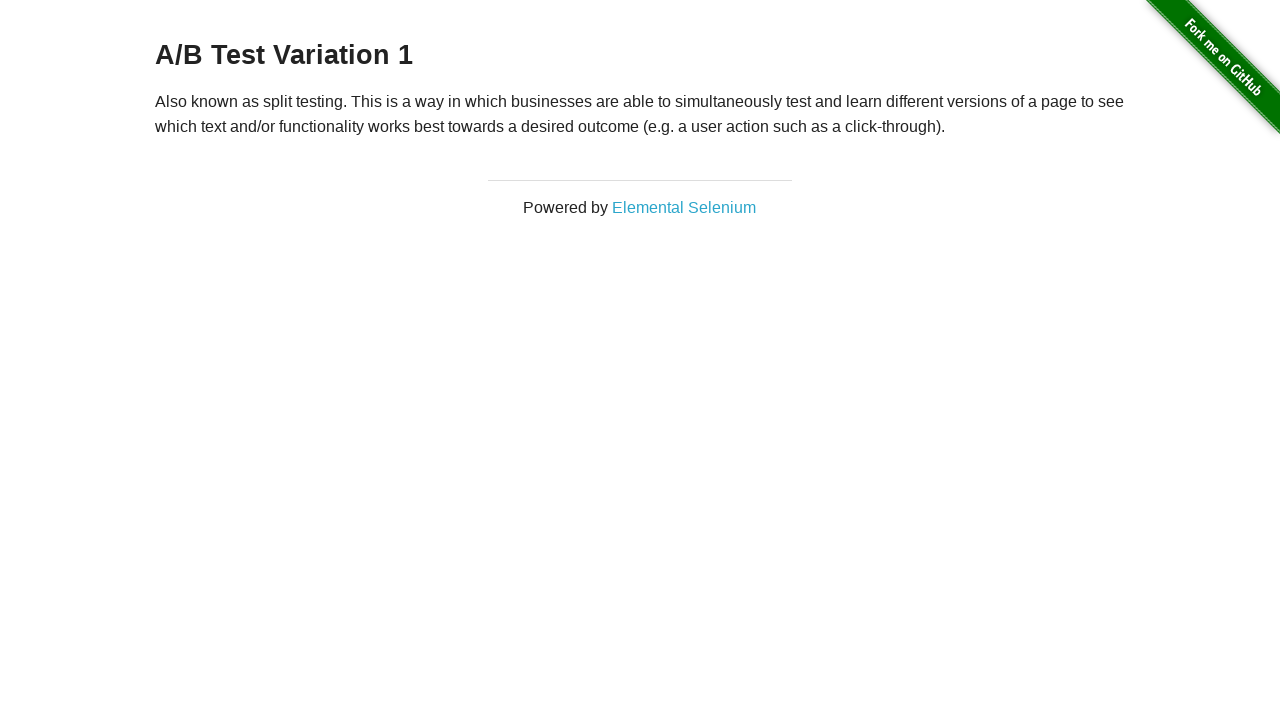

Verified page shows A/B test variation: 'A/B Test Variation 1'
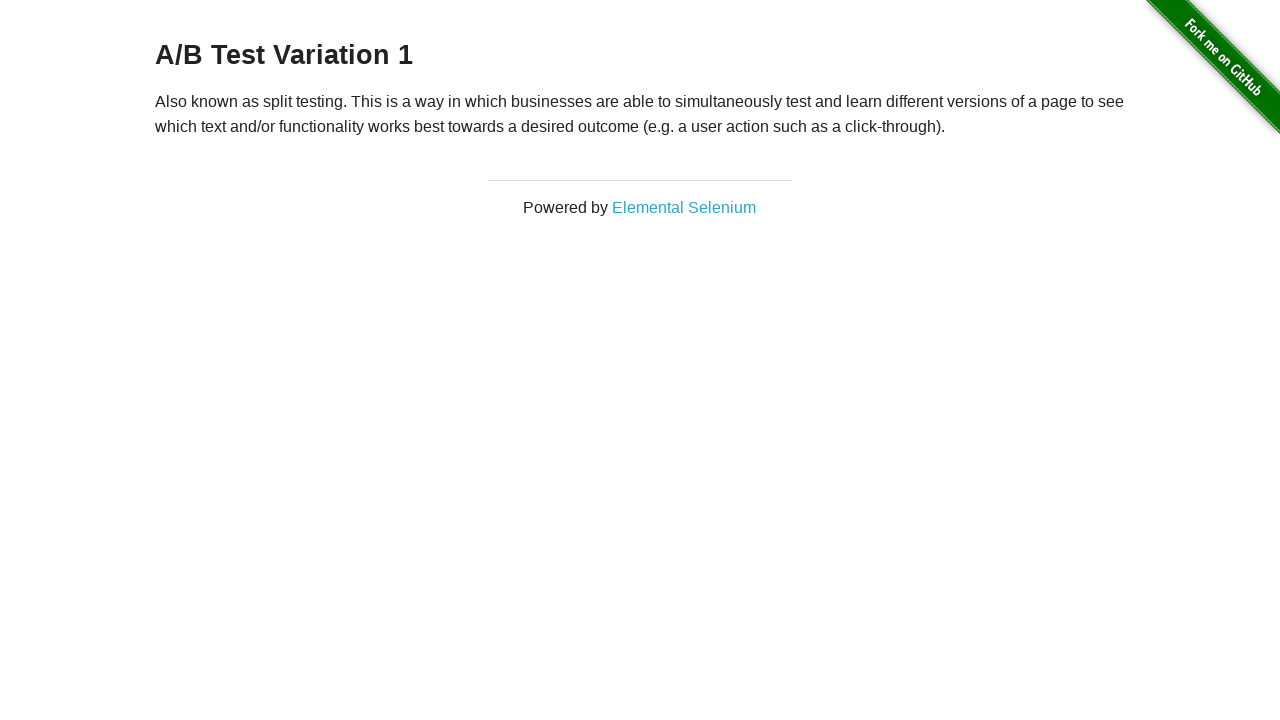

Added optimizelyOptOut cookie to opt out of A/B test
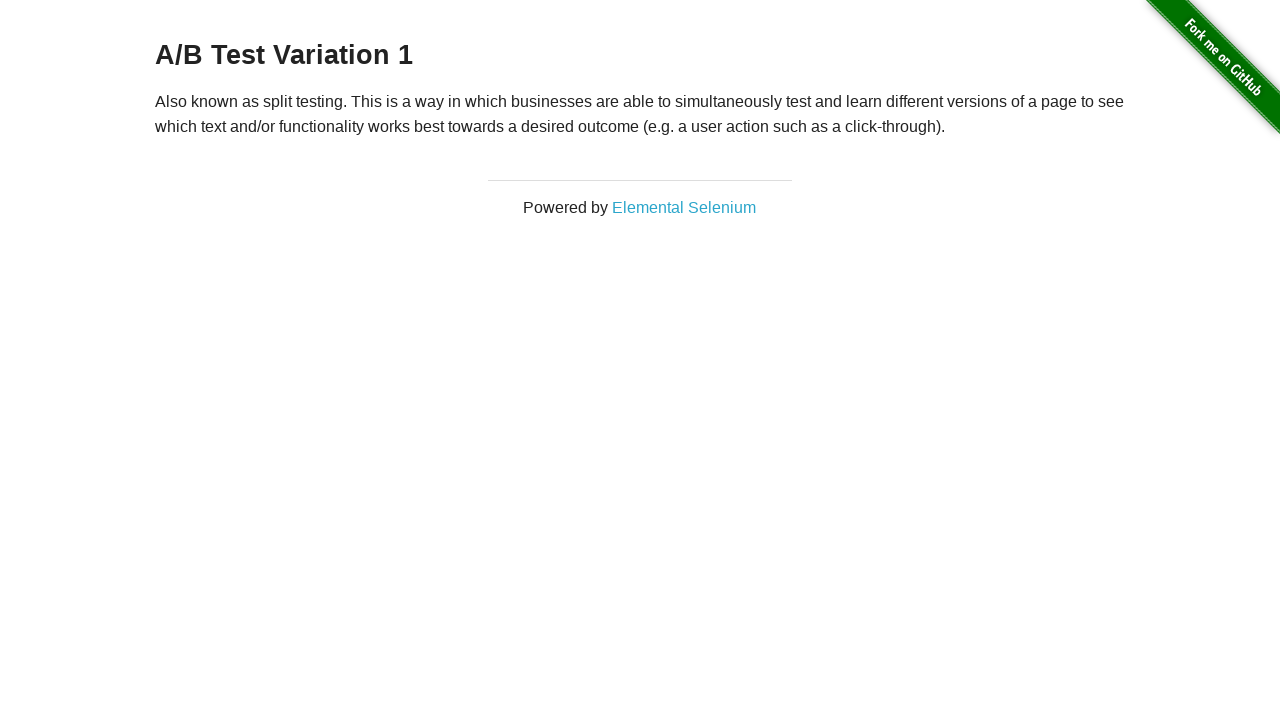

Reloaded page after adding opt-out cookie
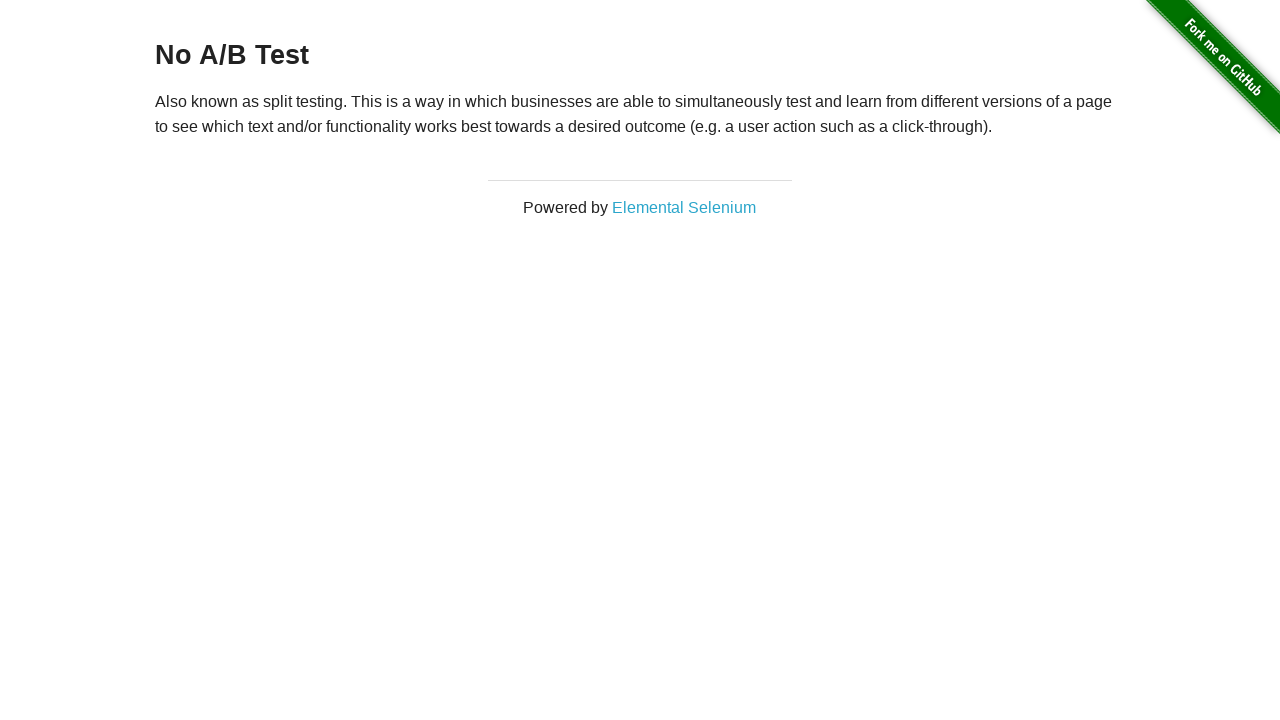

Retrieved heading text content after page reload
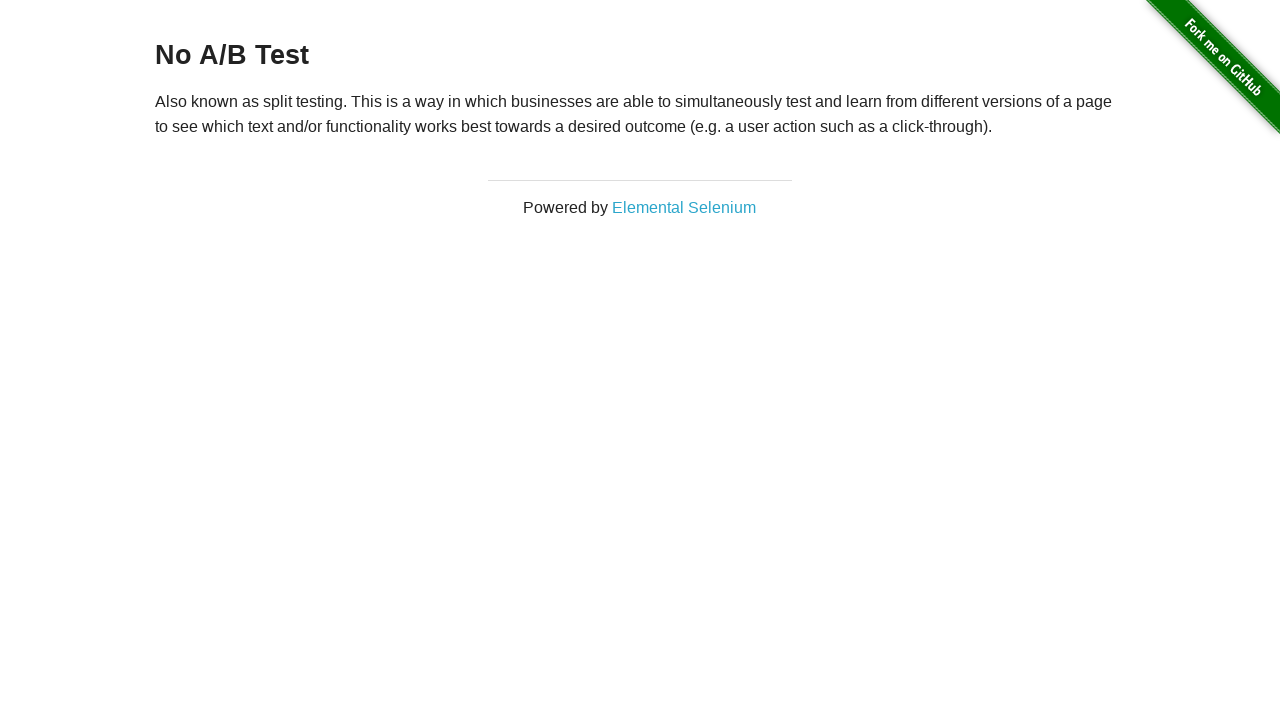

Verified page now shows 'No A/B Test' after opting out
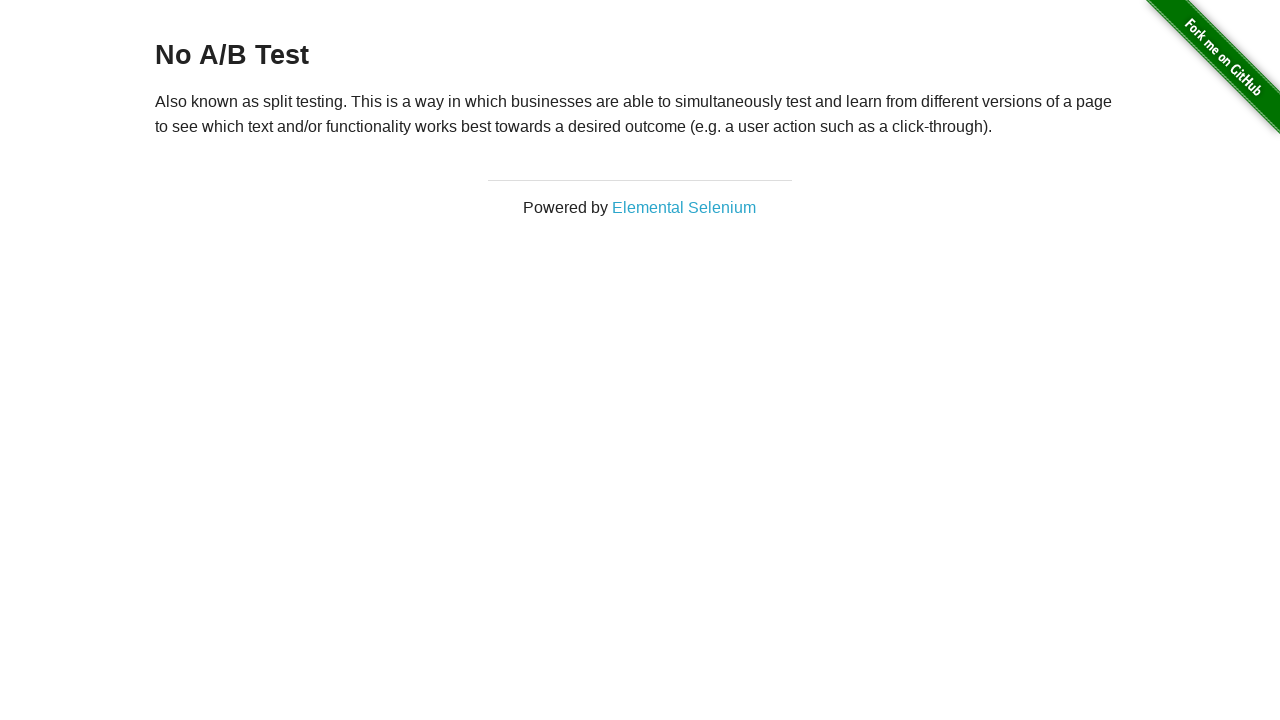

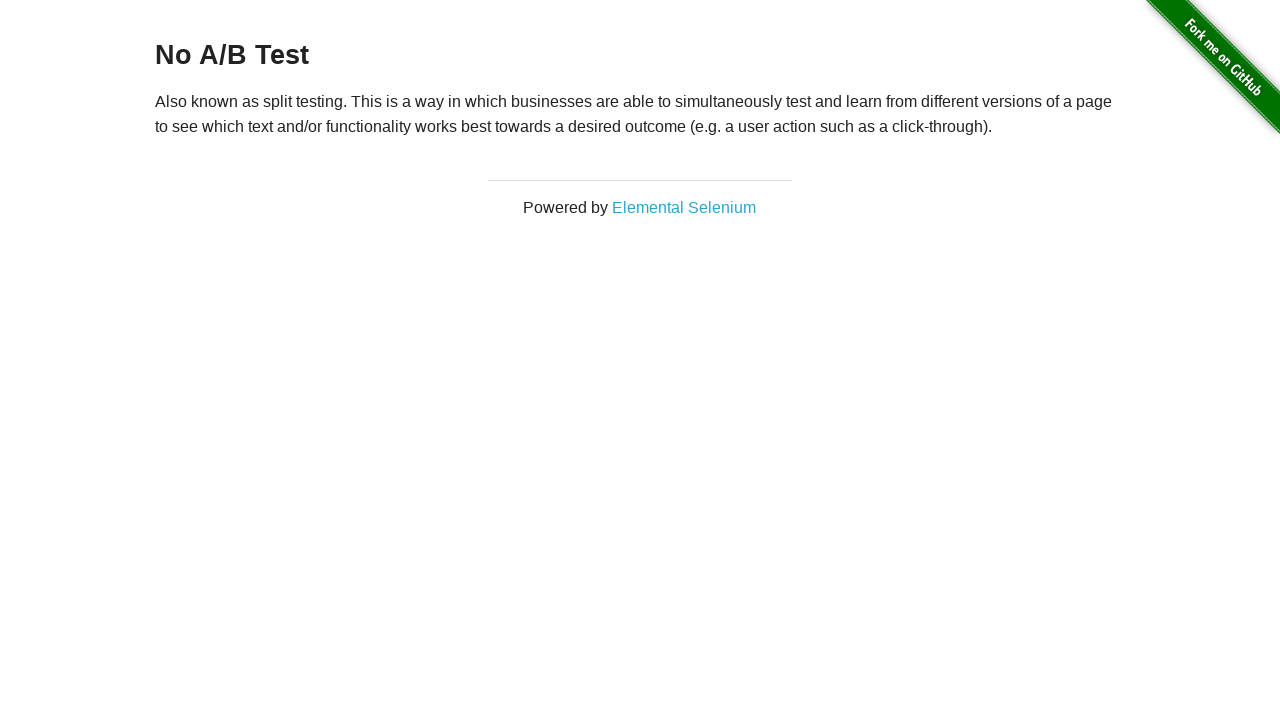